Tests alert handling functionality by clicking a button to trigger an alert and then accepting it

Starting URL: https://demoqa.com/alerts

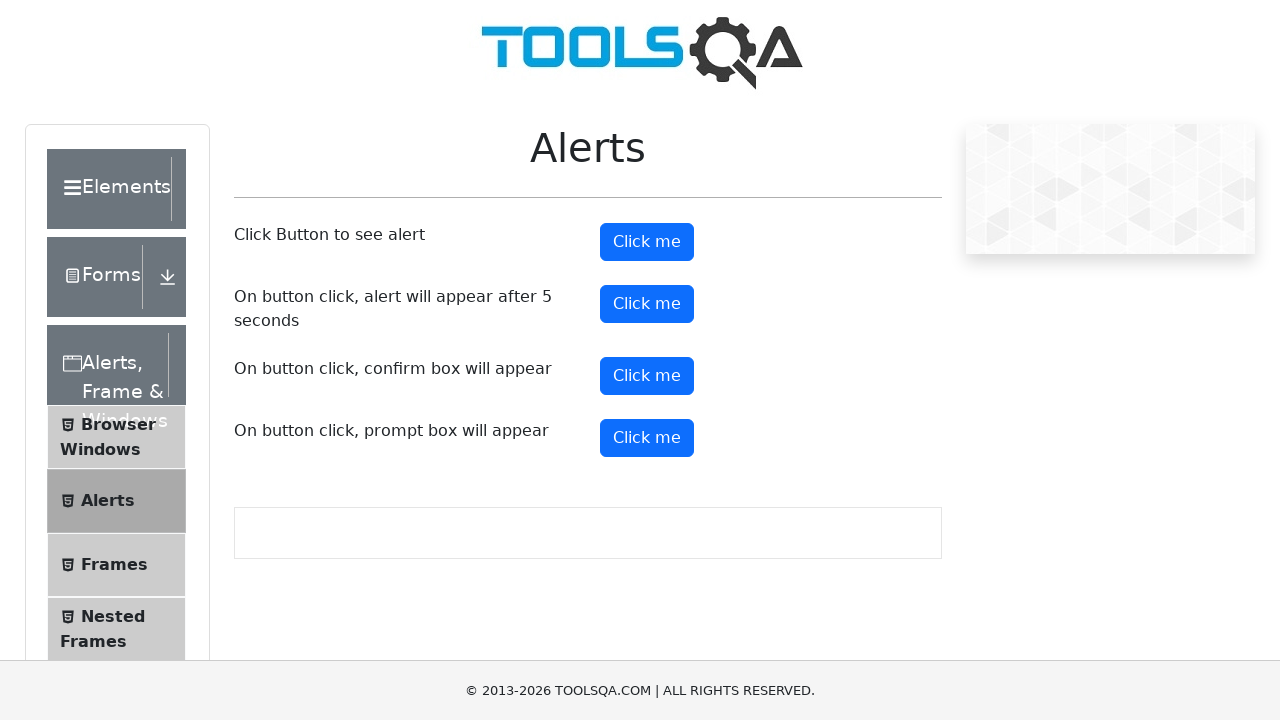

Clicked alert button to trigger alert dialog at (647, 242) on #alertButton
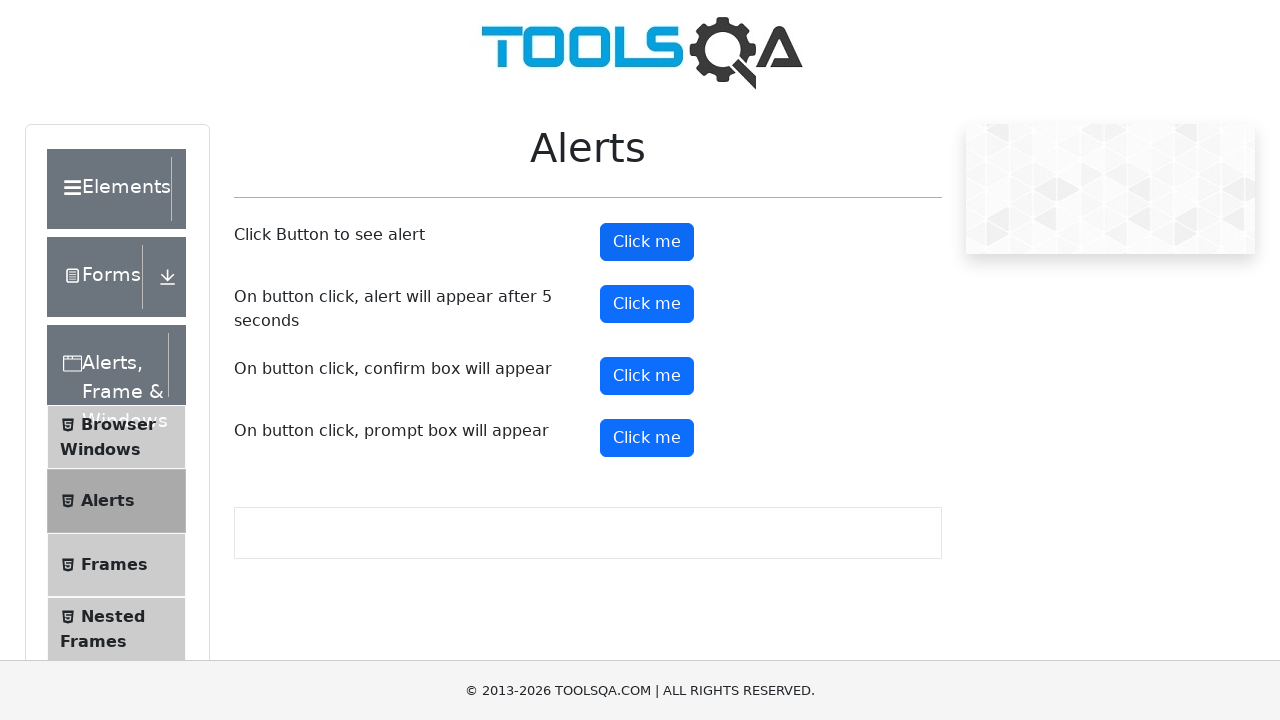

Set up dialog handler to accept alerts
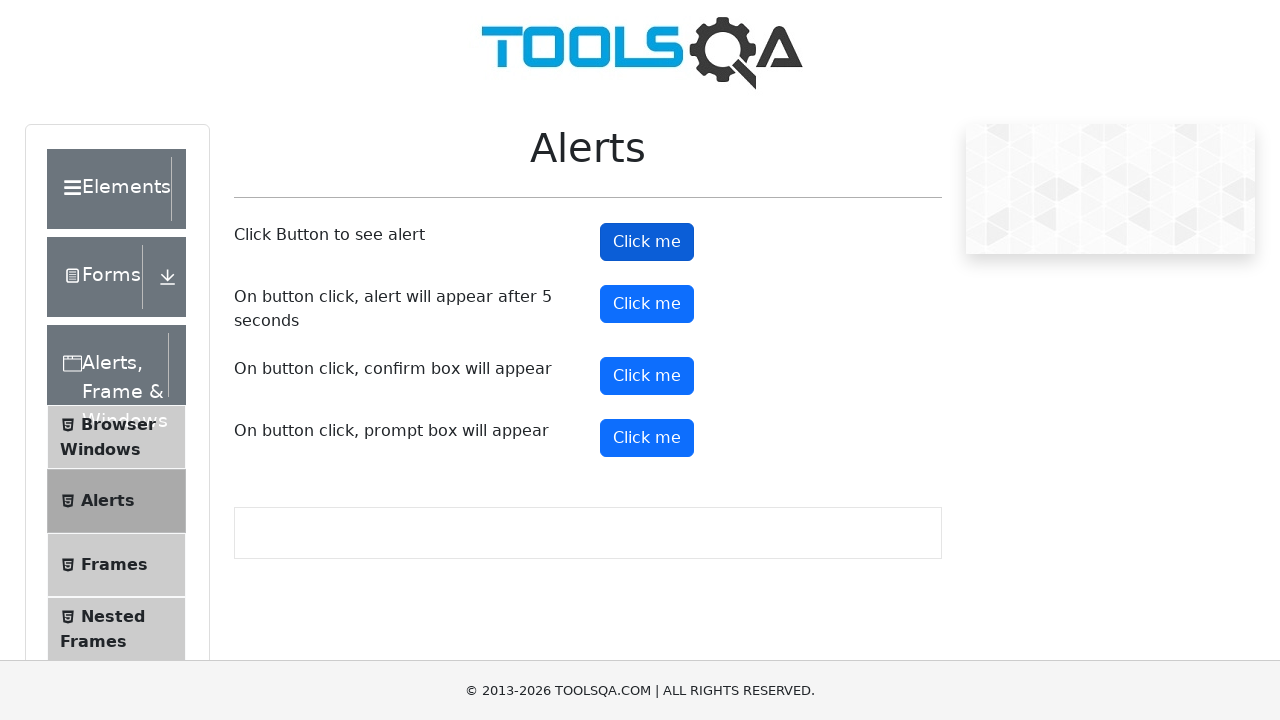

Clicked alert button again to test dialog handler at (647, 242) on #alertButton
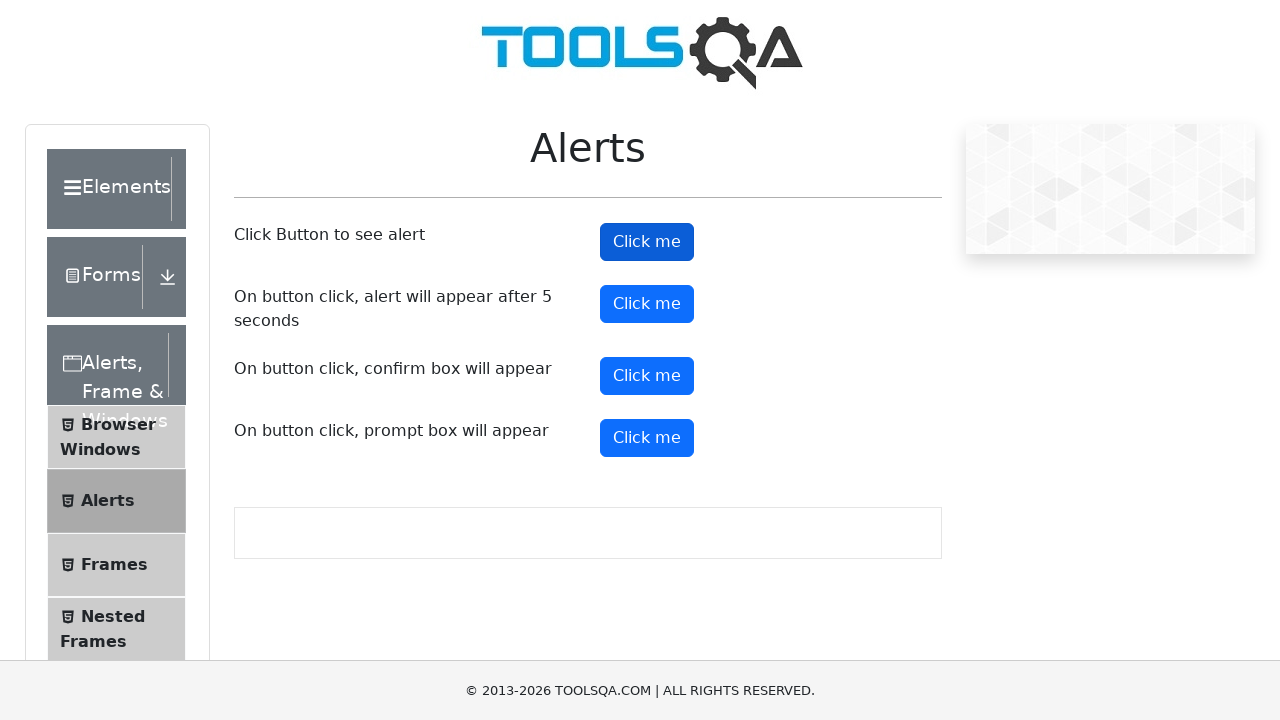

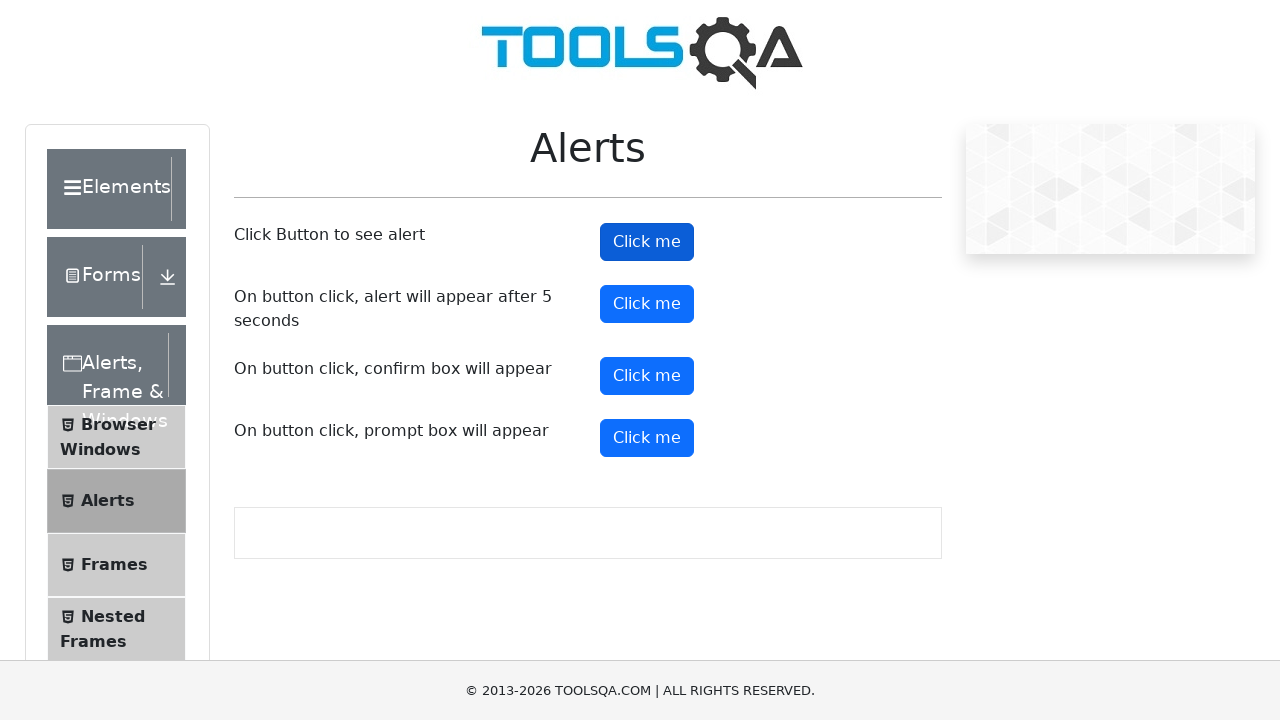